Tests browser back navigation by clicking a link, then navigating back and verifying the URL returns to the original page

Starting URL: https://kristinek.github.io/site/examples/po

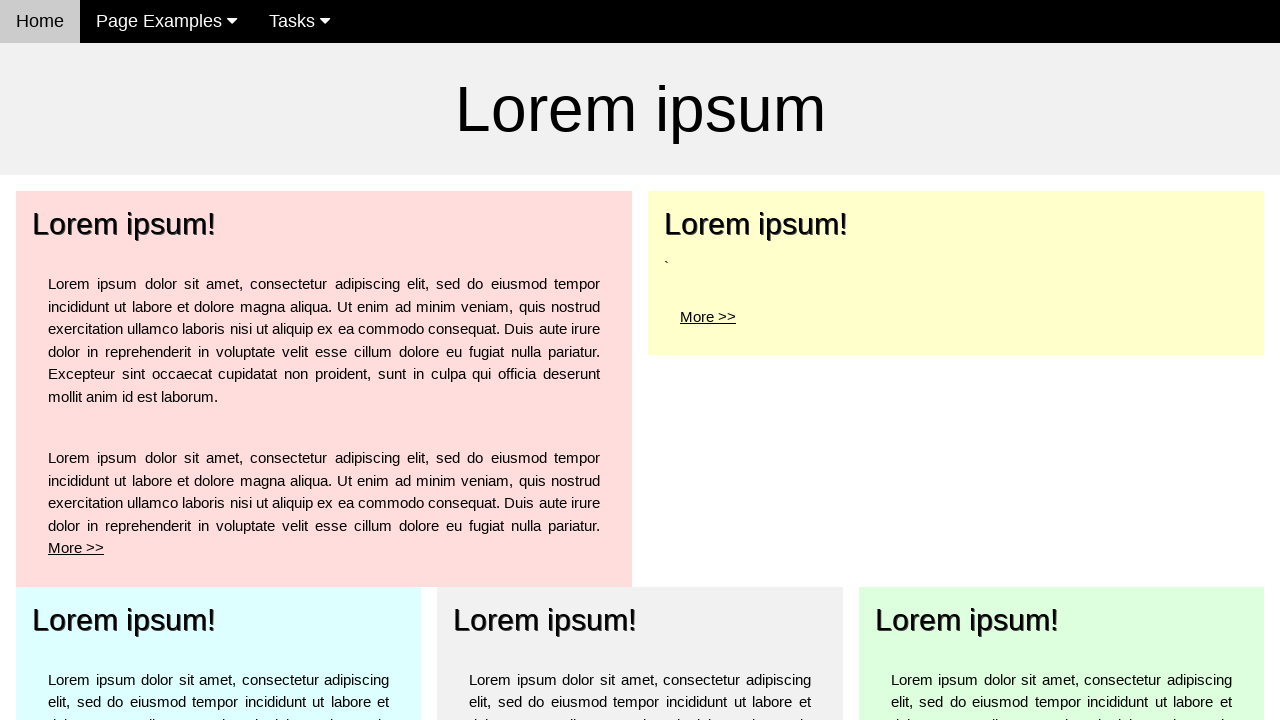

Clicked 'More' link for the top left element at (76, 548) on a:has-text('More')
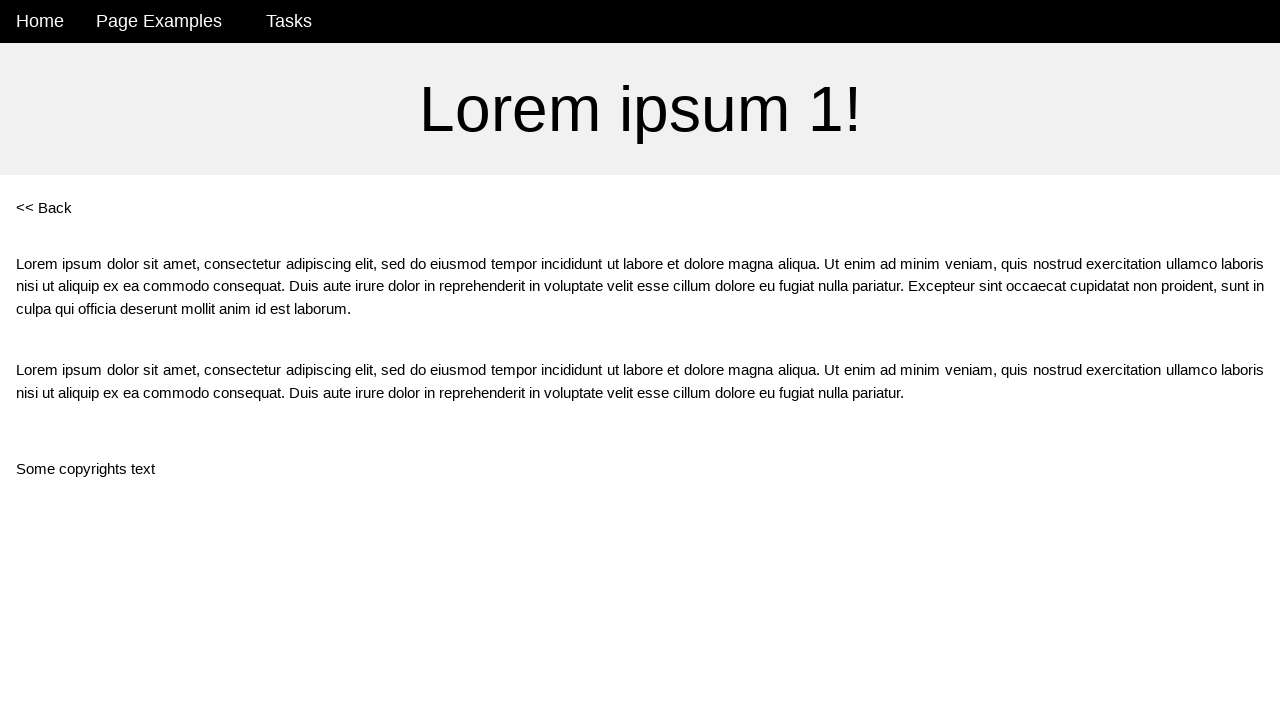

Waited for navigation to https://kristinek.github.io/site/examples/po1
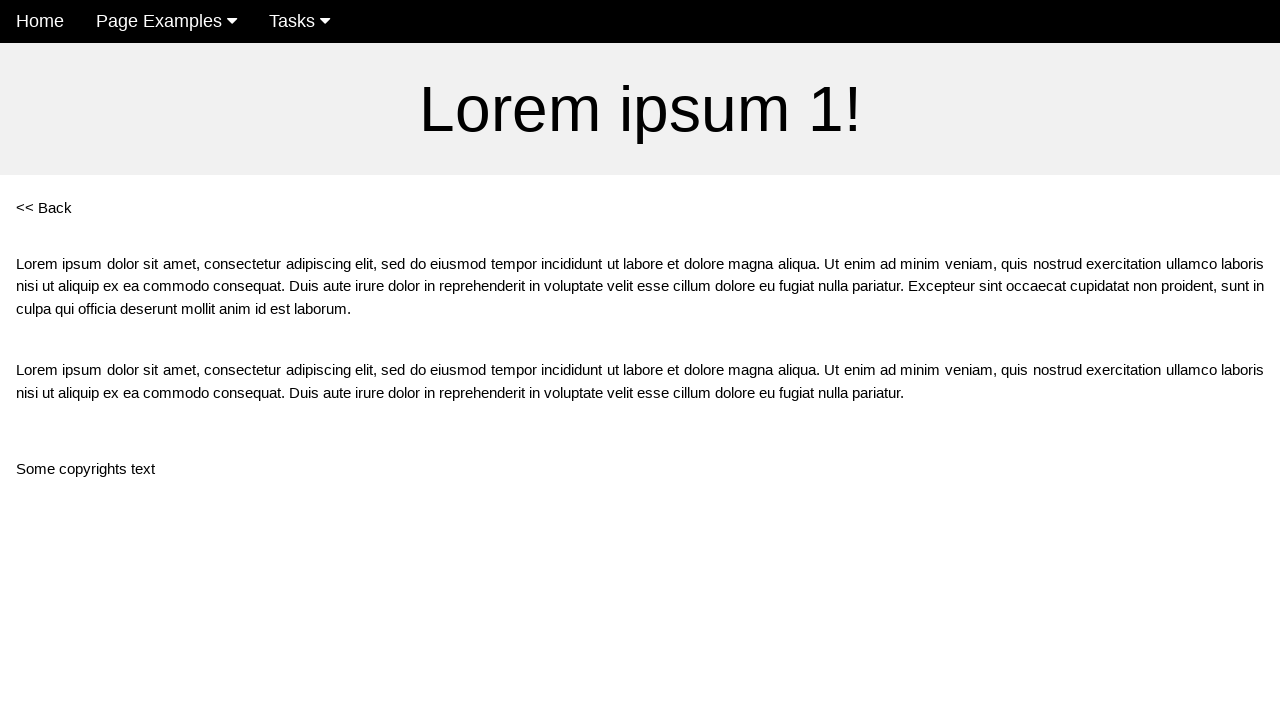

Navigated back using browser back button
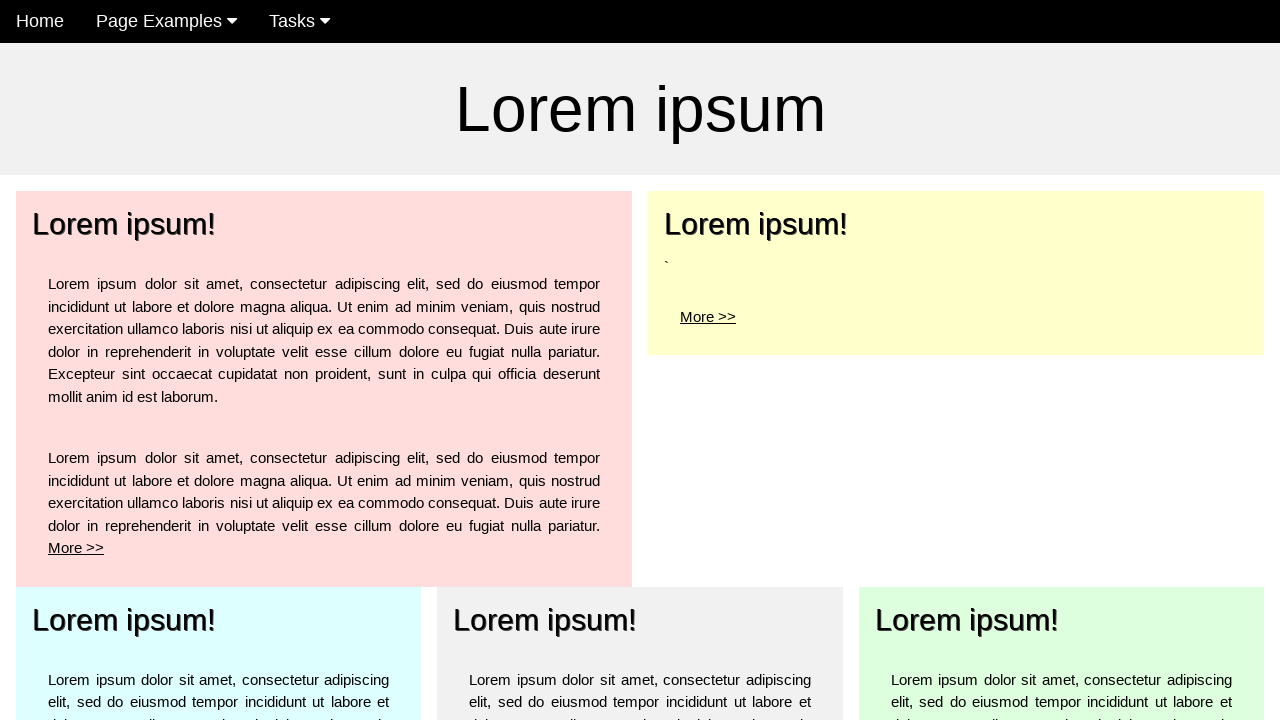

Verified URL returned to original page https://kristinek.github.io/site/examples/po
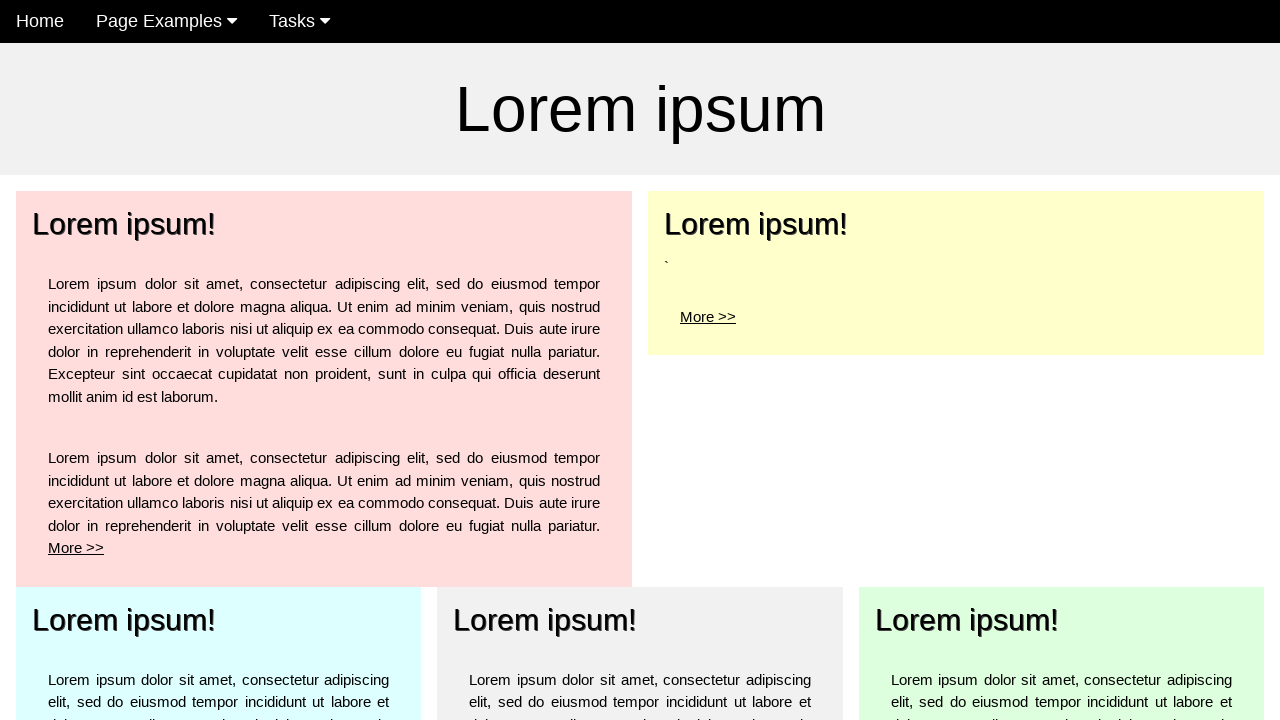

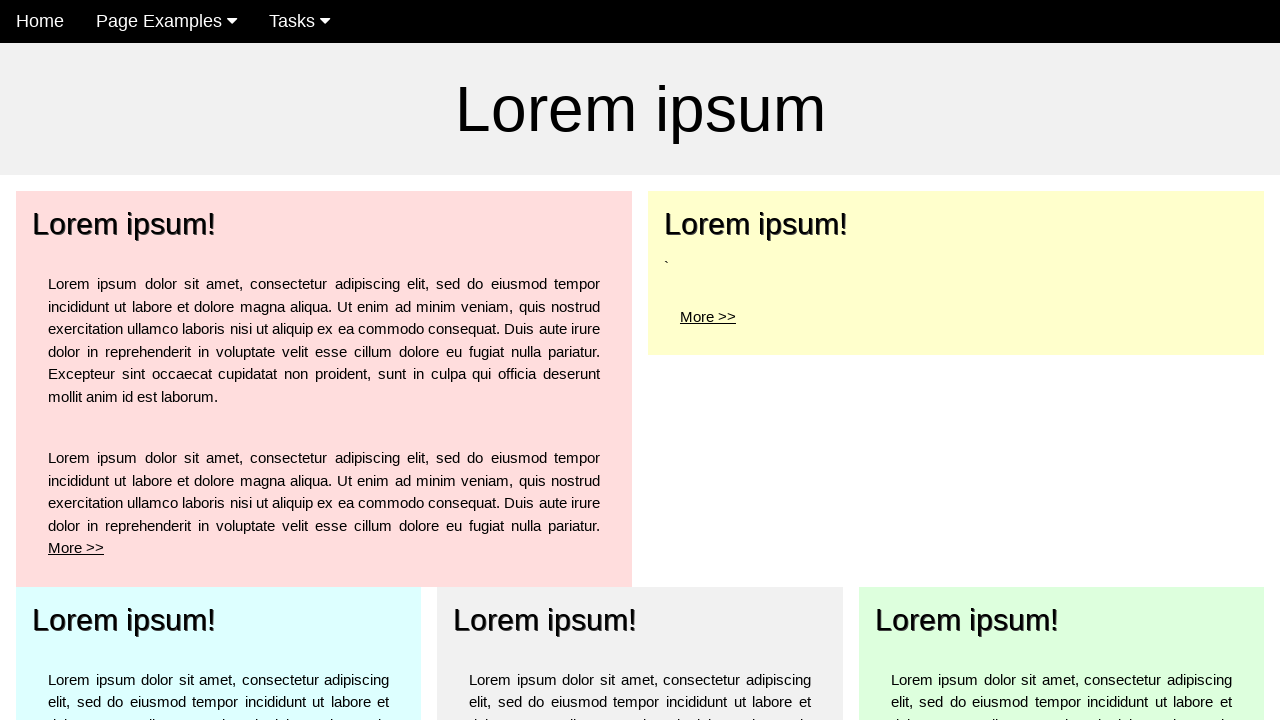